Tests filtering to show only completed items

Starting URL: https://demo.playwright.dev/todomvc

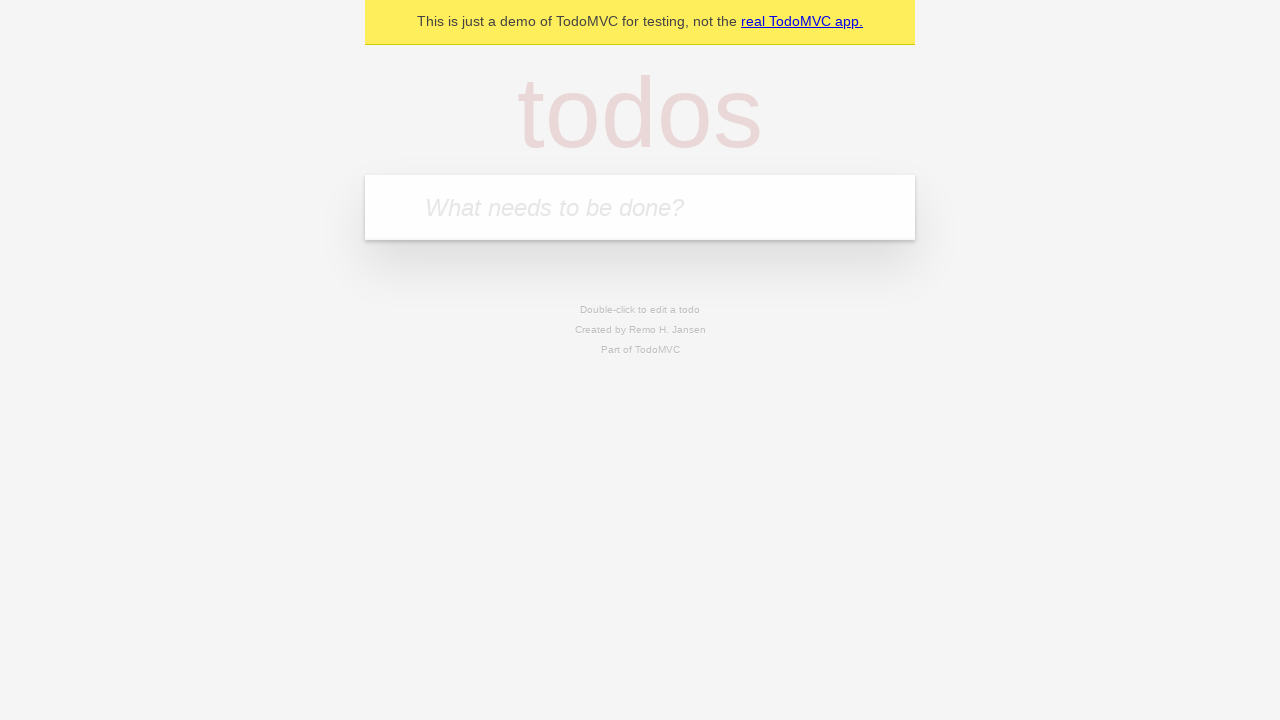

Filled todo input with 'buy some cheese' on internal:attr=[placeholder="What needs to be done?"i]
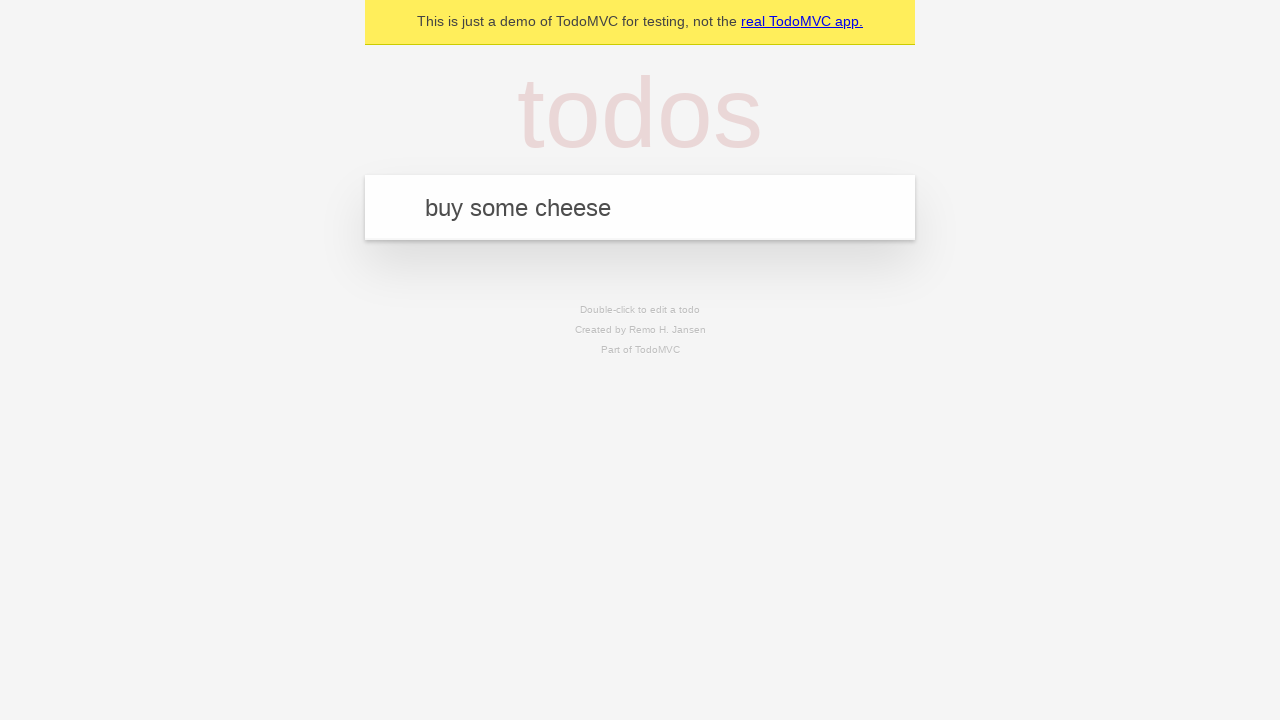

Pressed Enter to add first todo on internal:attr=[placeholder="What needs to be done?"i]
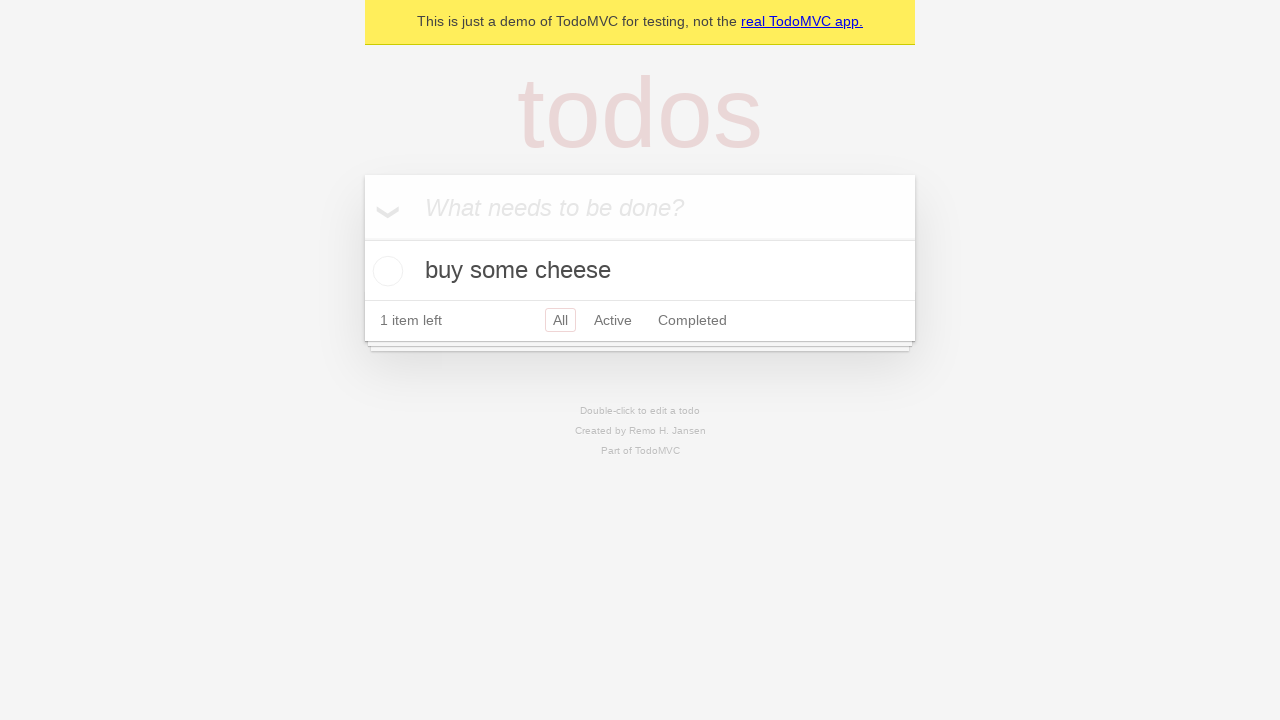

Filled todo input with 'feed the cat' on internal:attr=[placeholder="What needs to be done?"i]
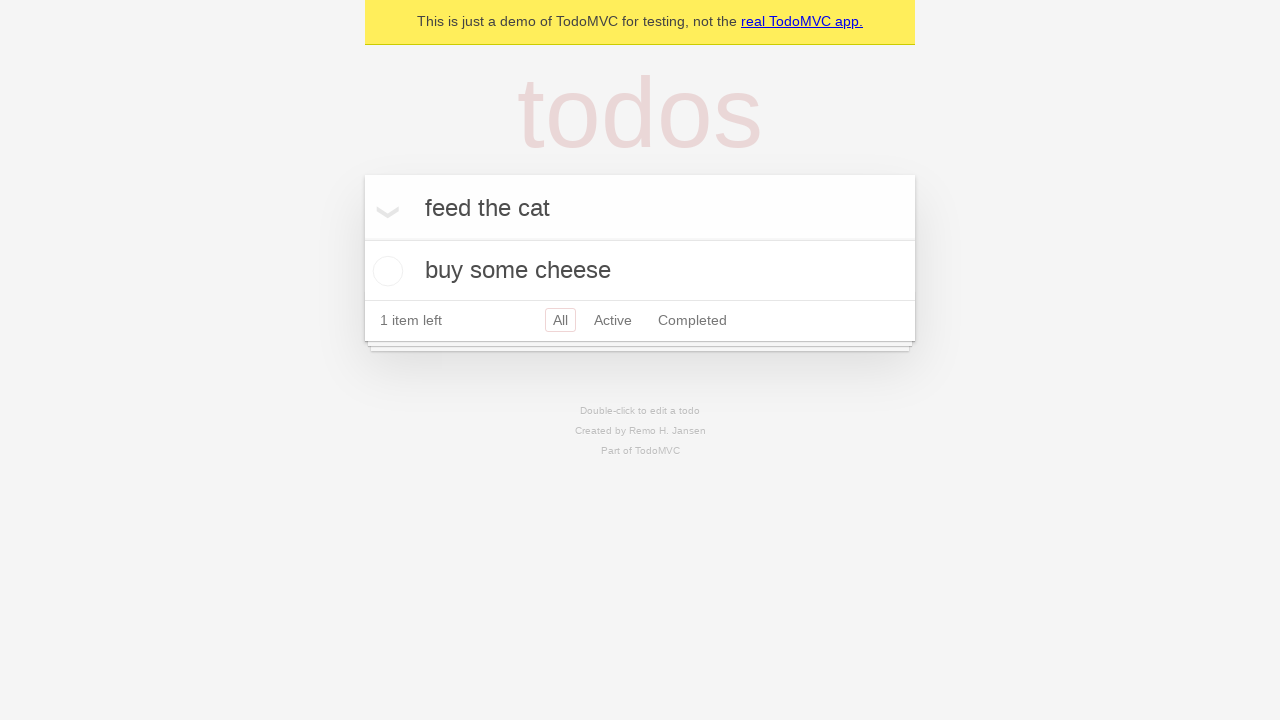

Pressed Enter to add second todo on internal:attr=[placeholder="What needs to be done?"i]
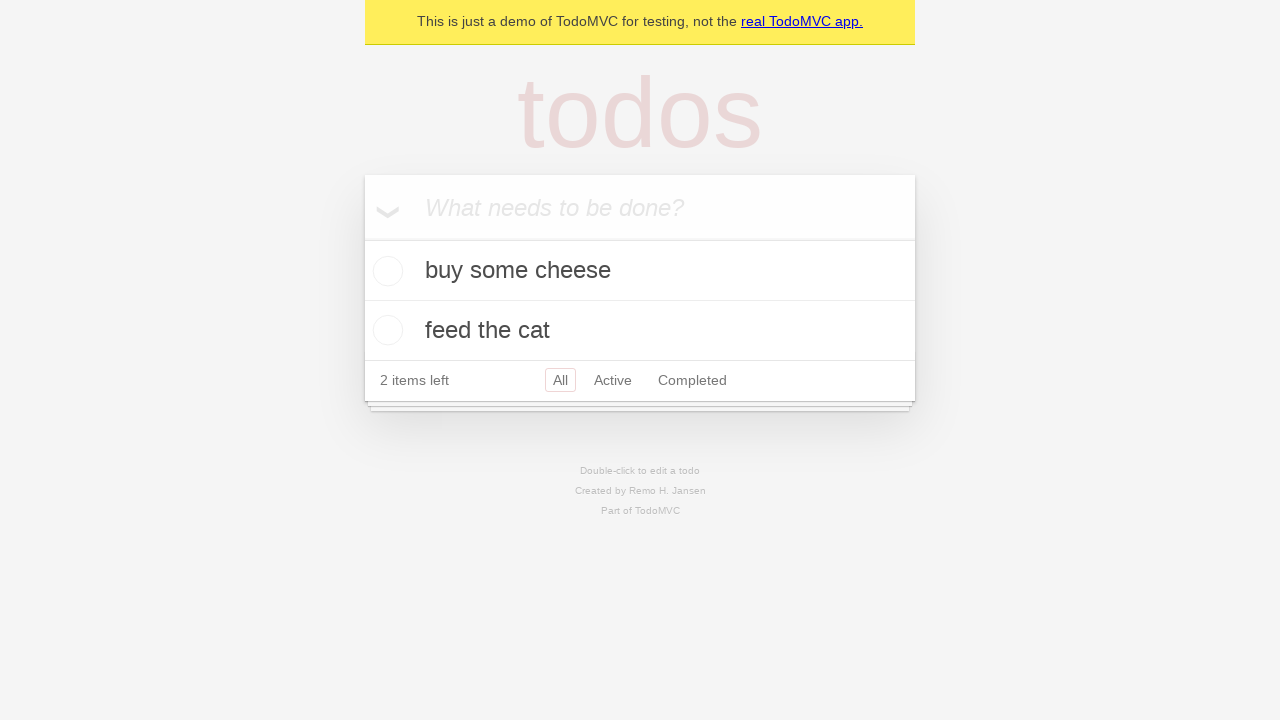

Filled todo input with 'book a doctors appointment' on internal:attr=[placeholder="What needs to be done?"i]
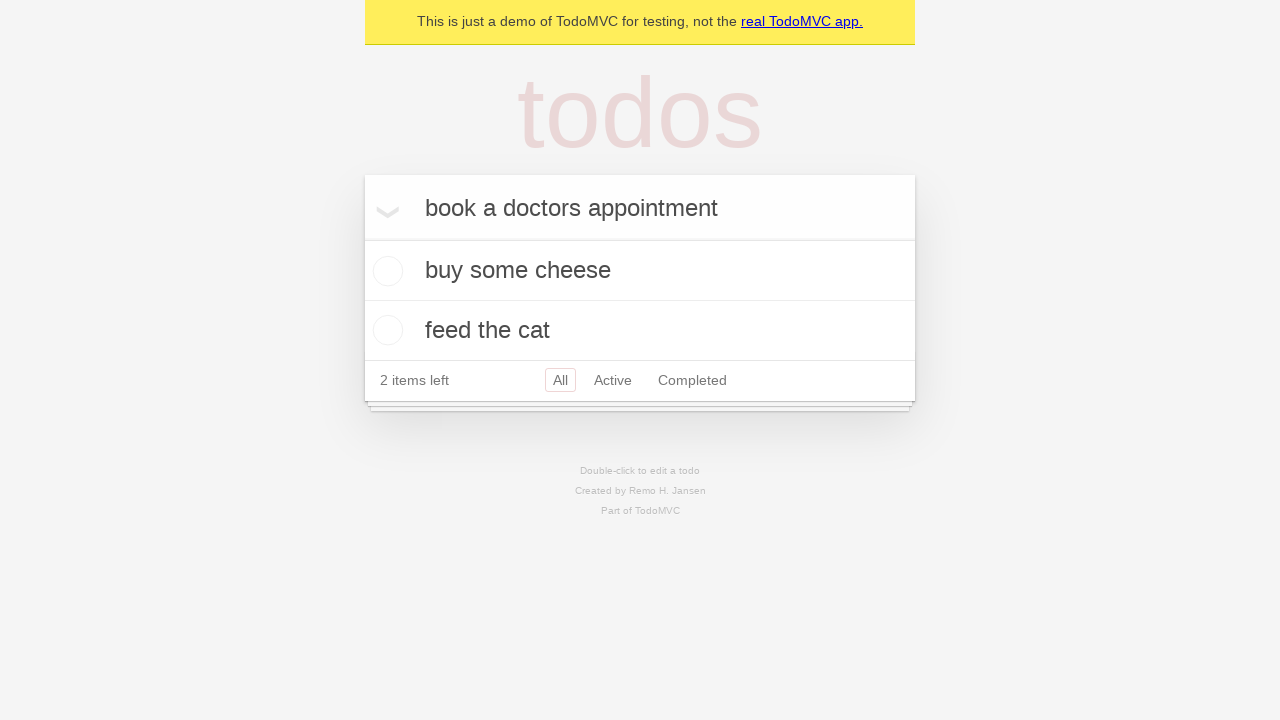

Pressed Enter to add third todo on internal:attr=[placeholder="What needs to be done?"i]
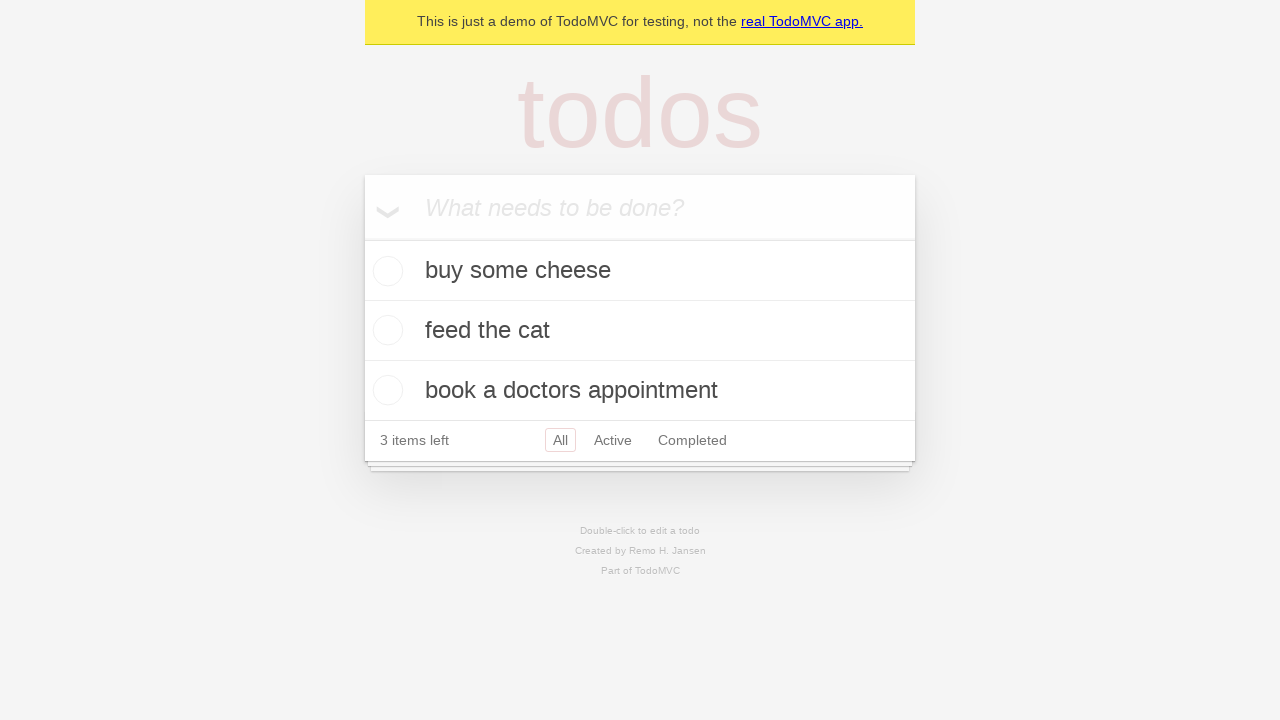

Checked the second todo item to mark it as completed at (385, 330) on internal:testid=[data-testid="todo-item"s] >> nth=1 >> internal:role=checkbox
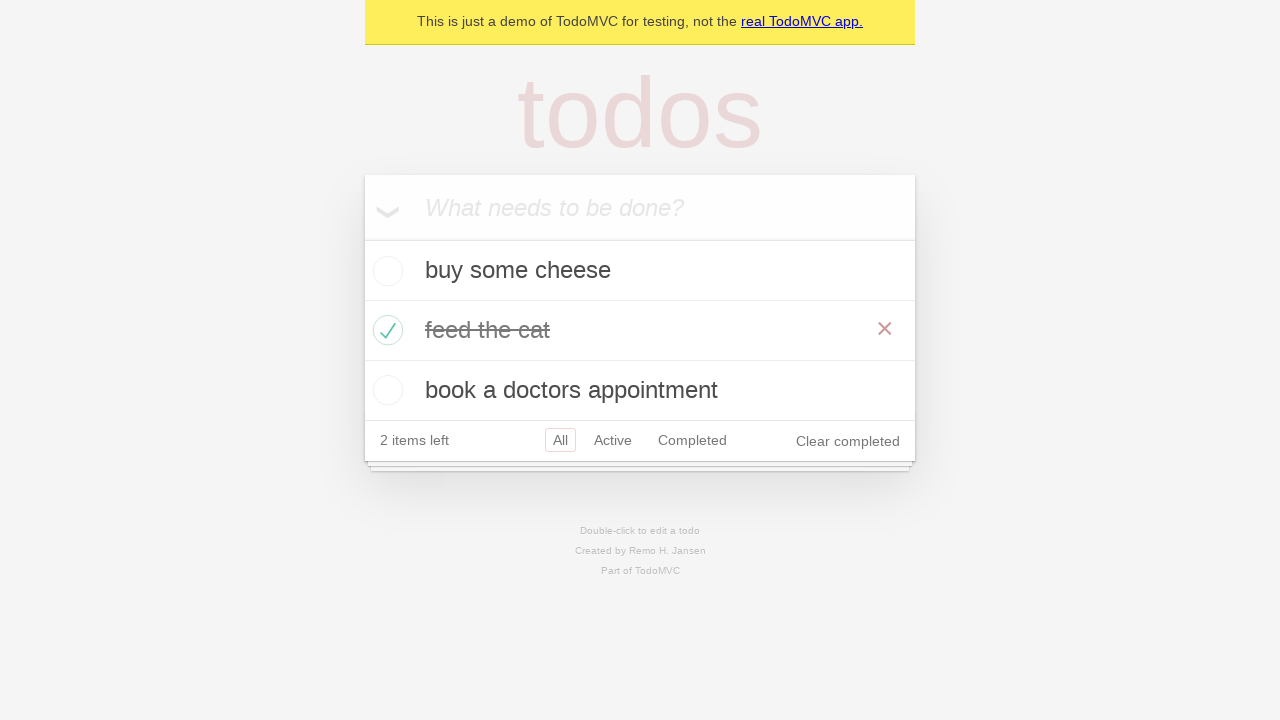

Clicked the Completed filter to display only completed items at (692, 440) on internal:role=link[name="Completed"i]
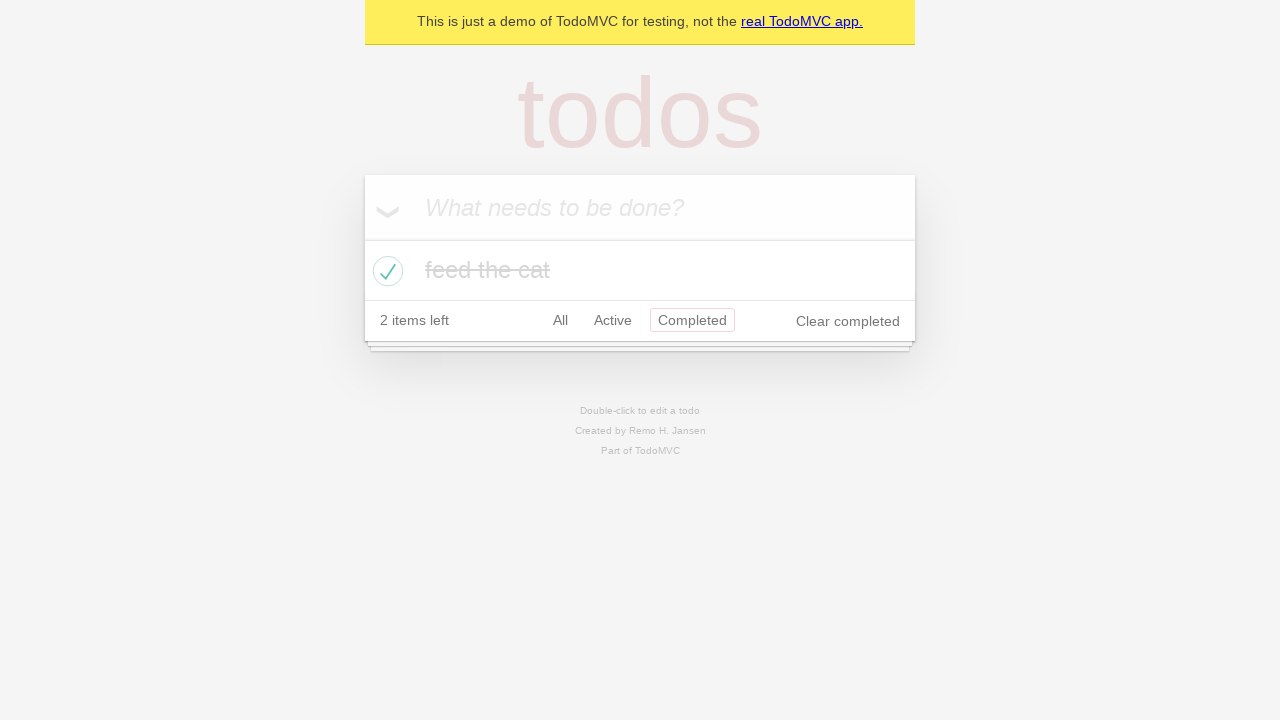

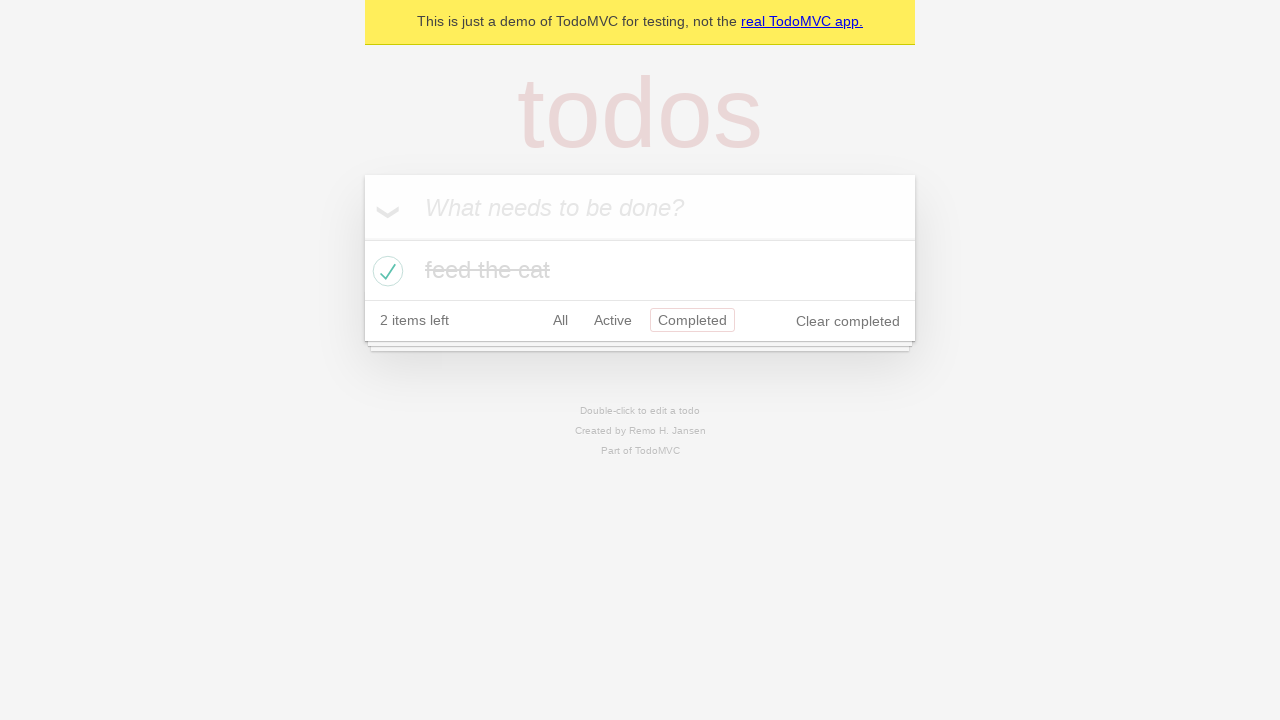